Tests the resizable jQuery UI component by switching to the demo iframe and dragging the resize handle to expand the element

Starting URL: https://jqueryui.com/resizable/

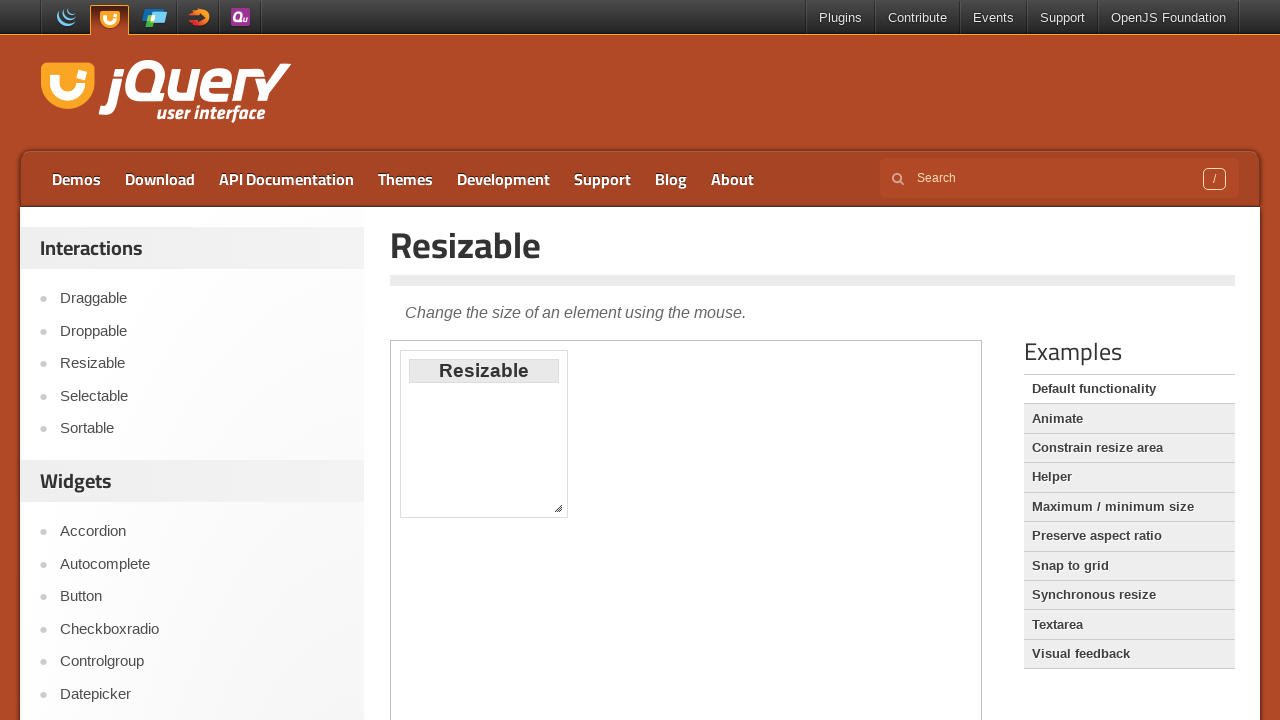

Located demo iframe
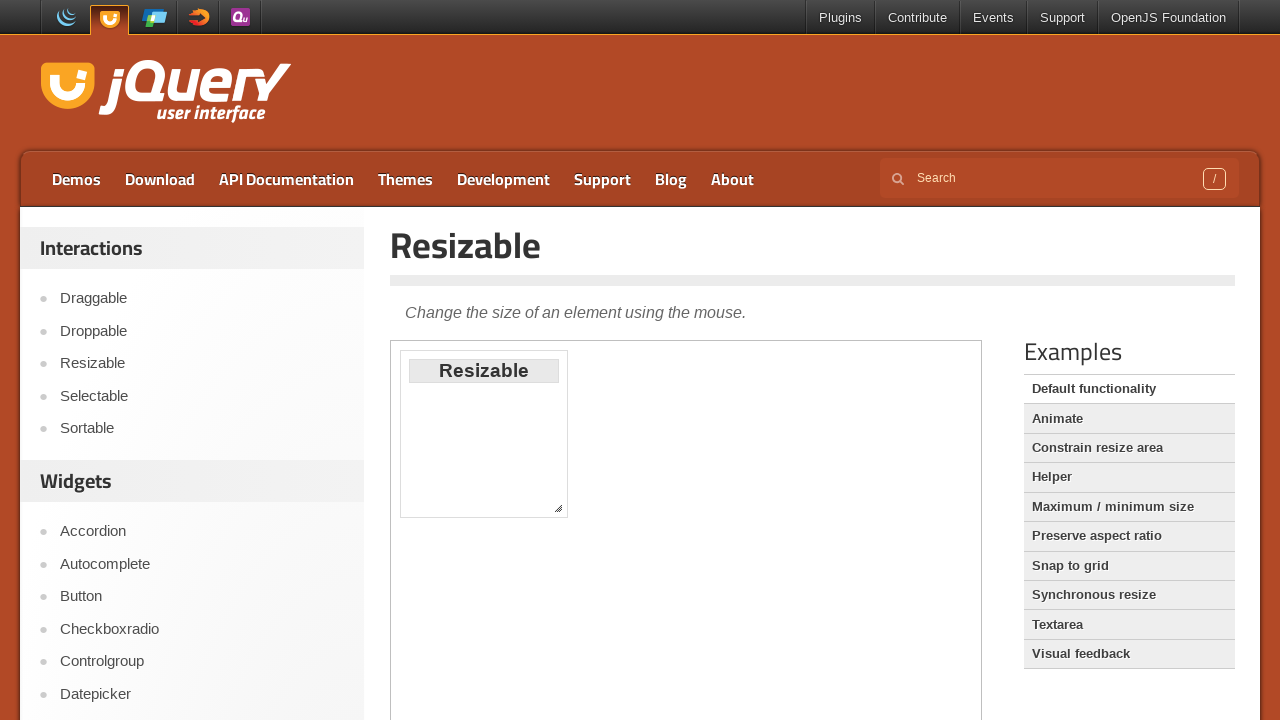

Located resize handle element
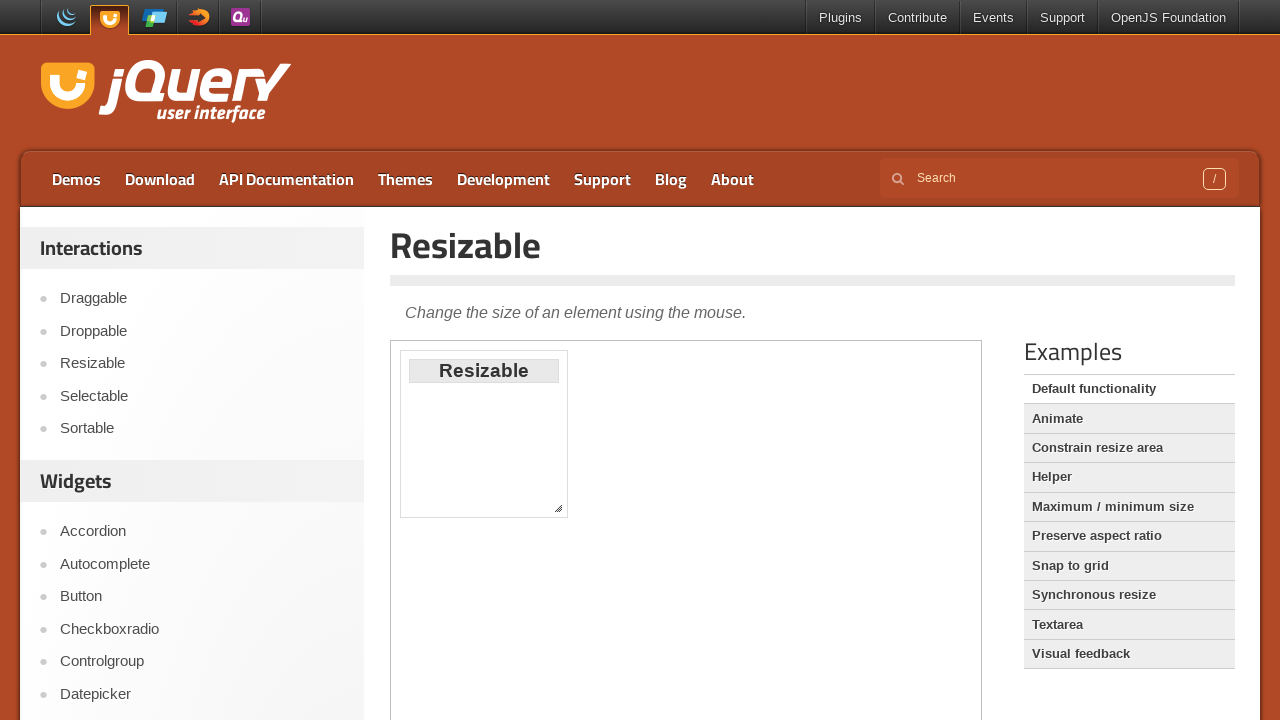

Retrieved bounding box of resize handle
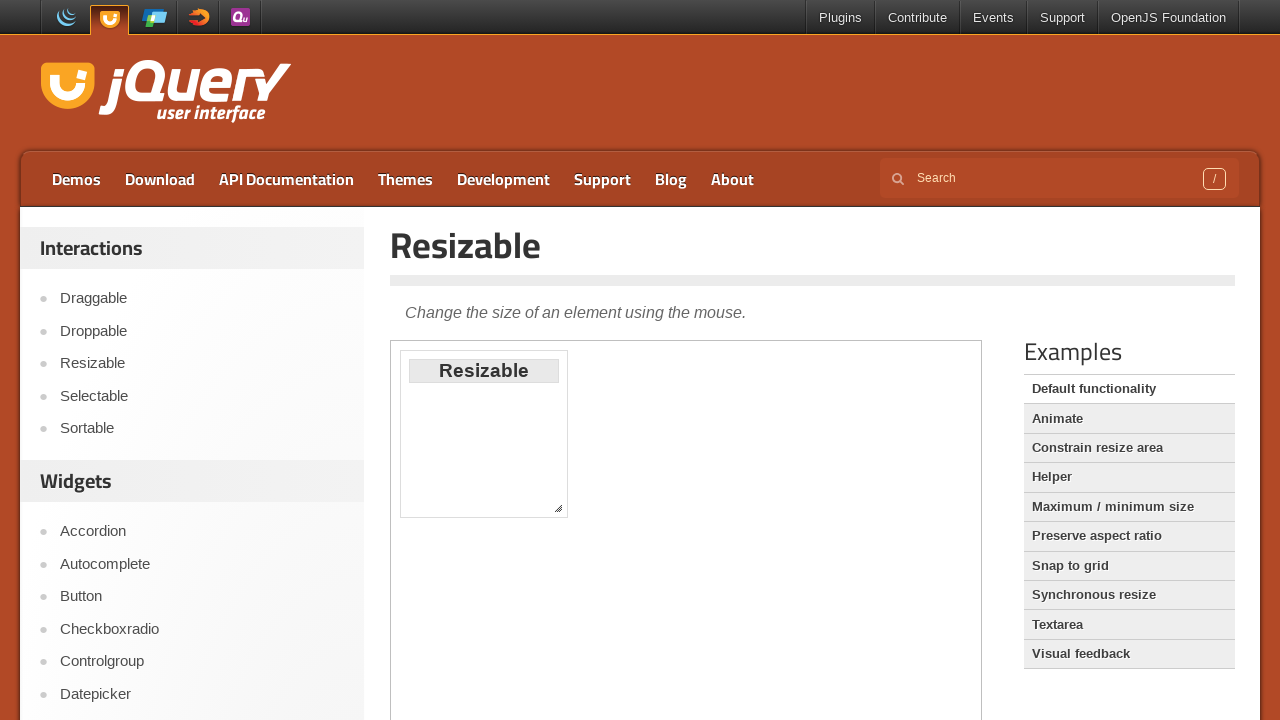

Moved mouse to center of resize handle at (558, 508)
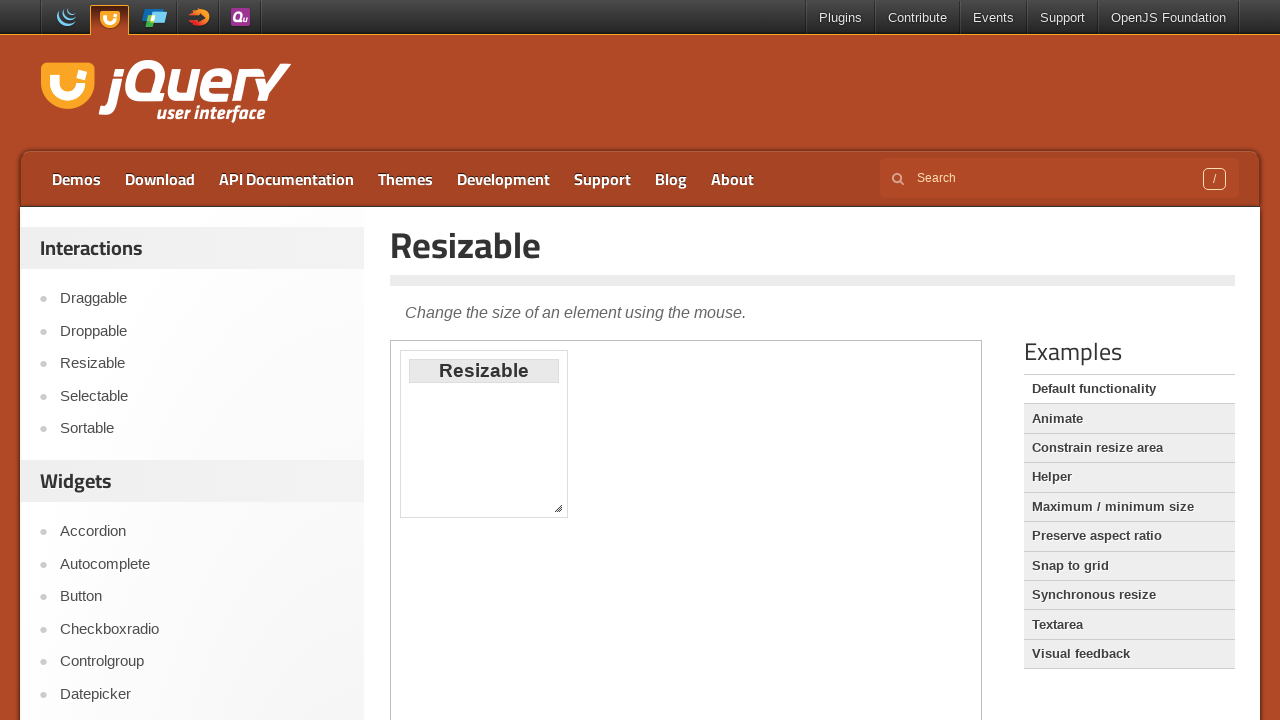

Pressed mouse button down on resize handle at (558, 508)
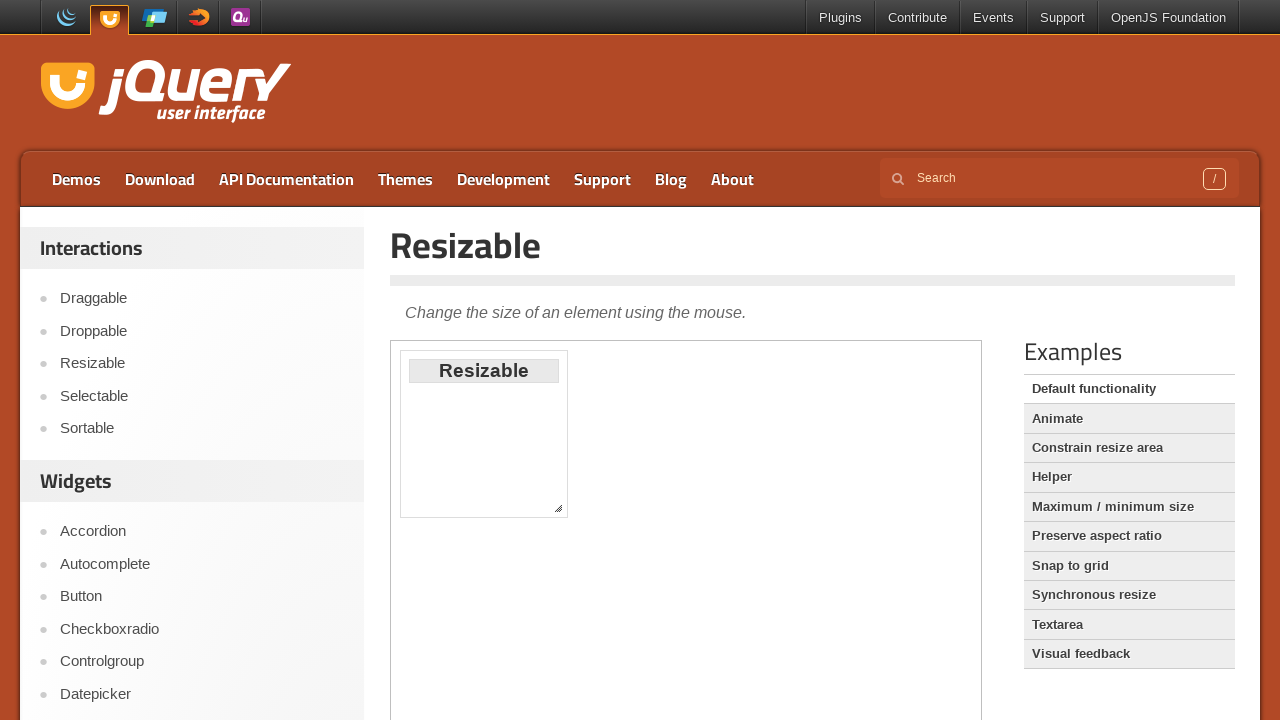

Dragged resize handle 50x50 pixels to expand element at (608, 558)
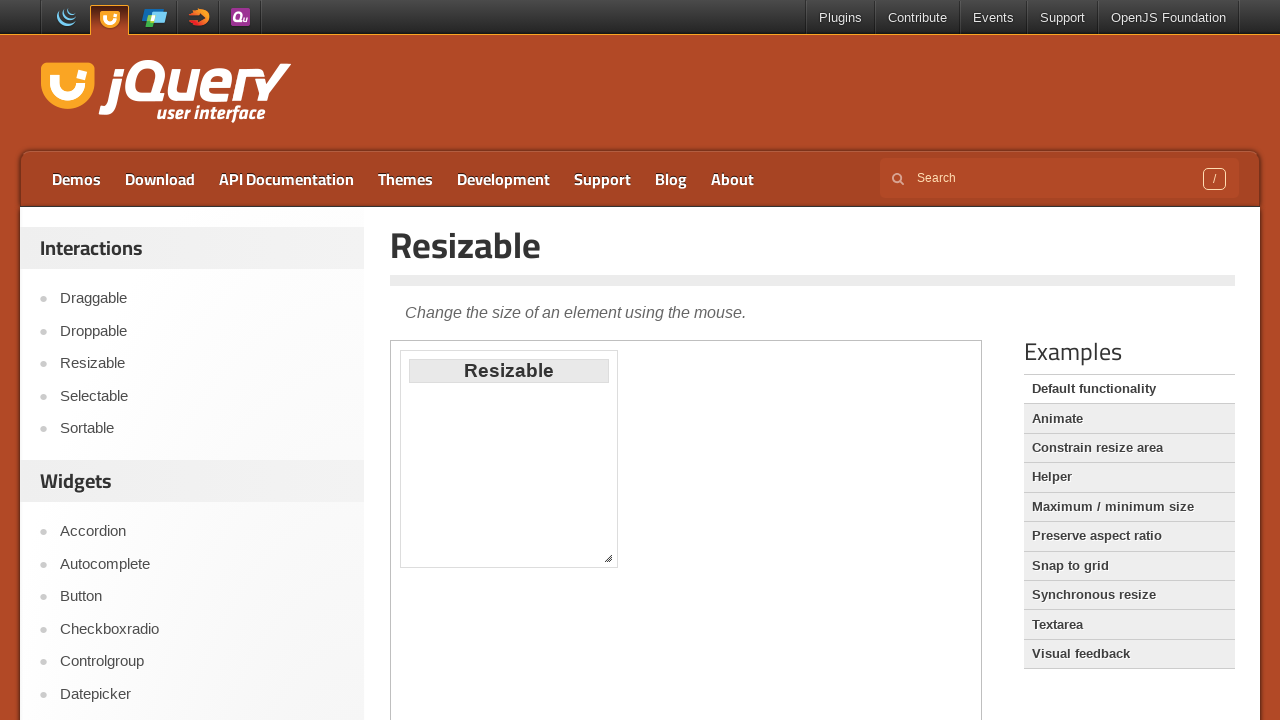

Released mouse button to complete resize operation at (608, 558)
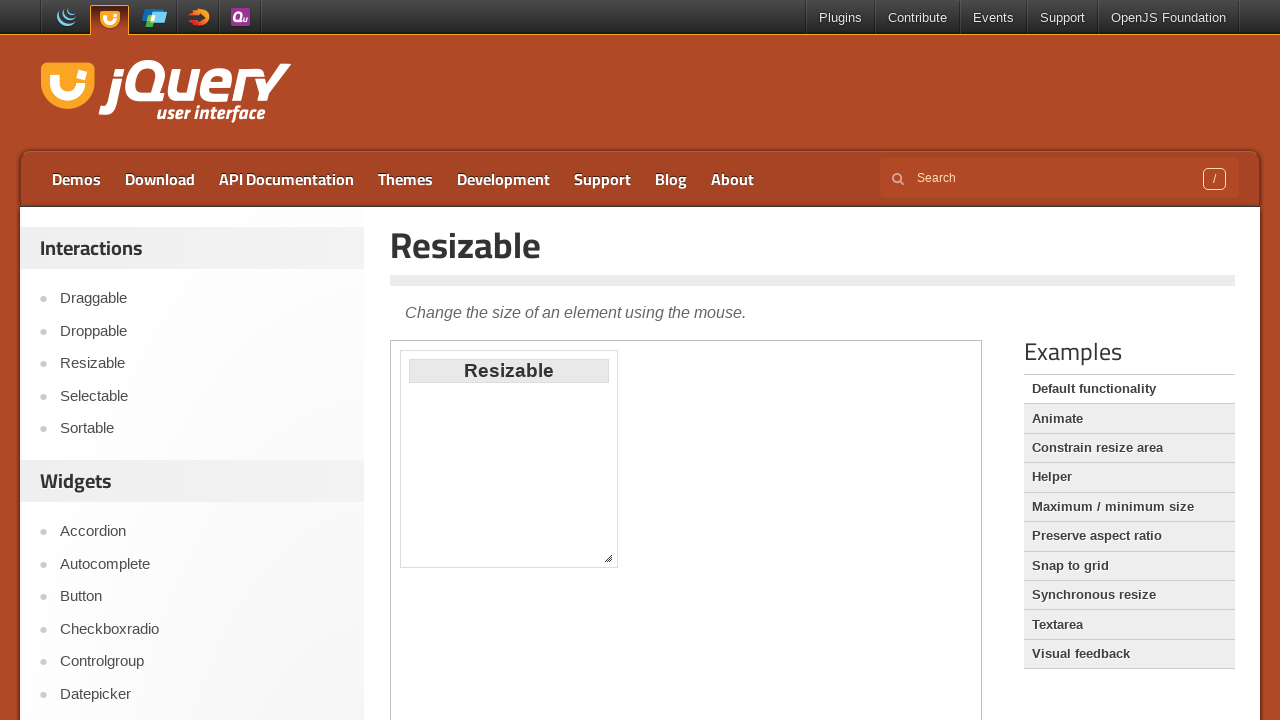

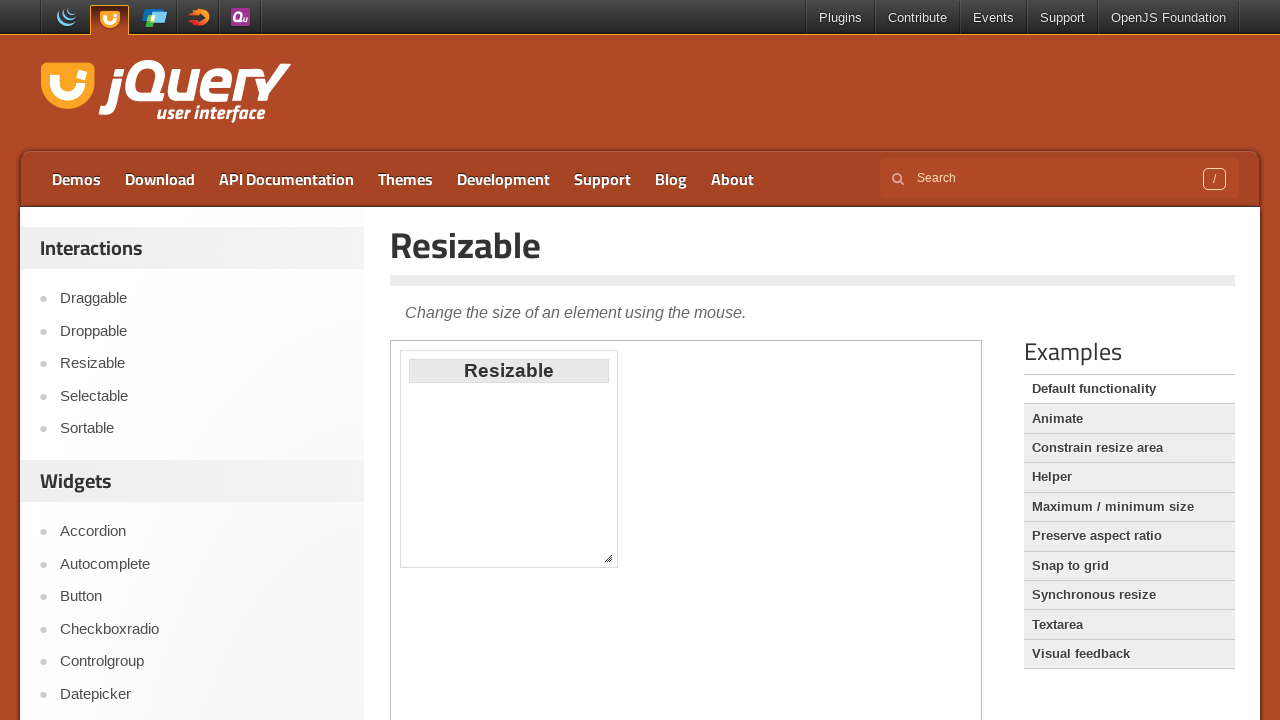